Tests a slow calculator application by setting a delay, performing an addition operation (7+8), and verifying the result

Starting URL: https://bonigarcia.dev/selenium-webdriver-java/slow-calculator.html

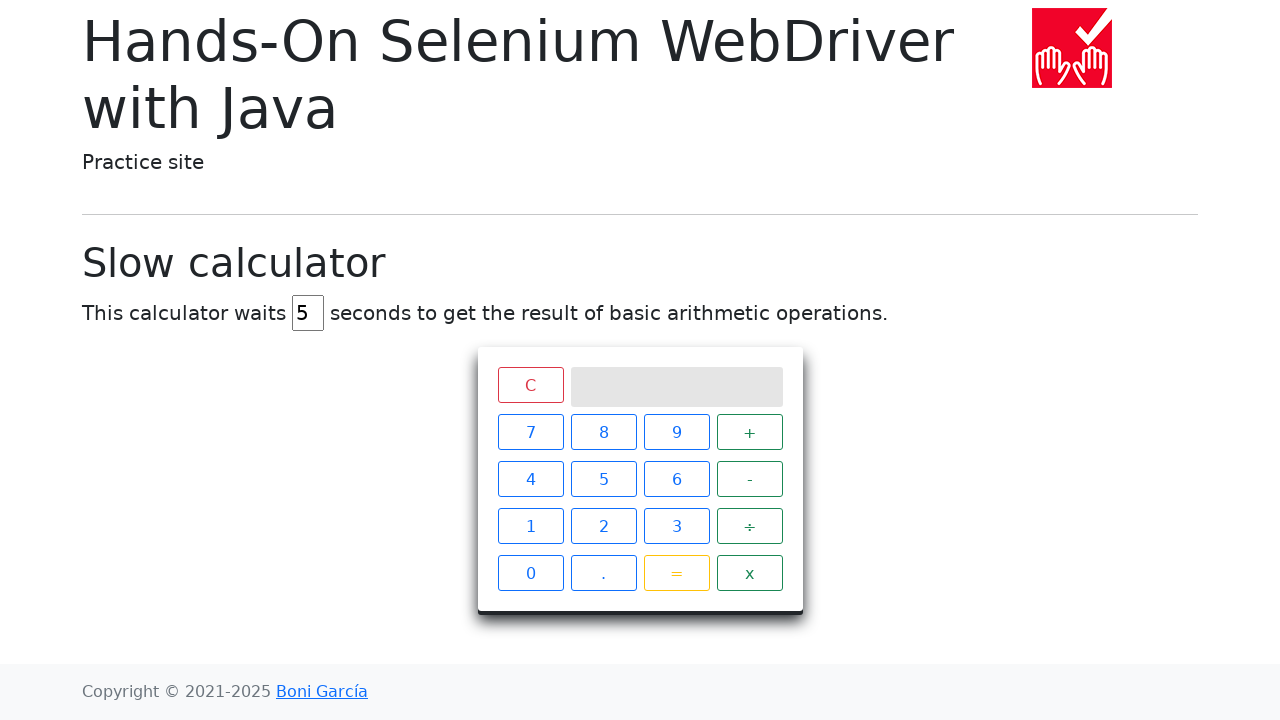

Navigated to slow calculator application
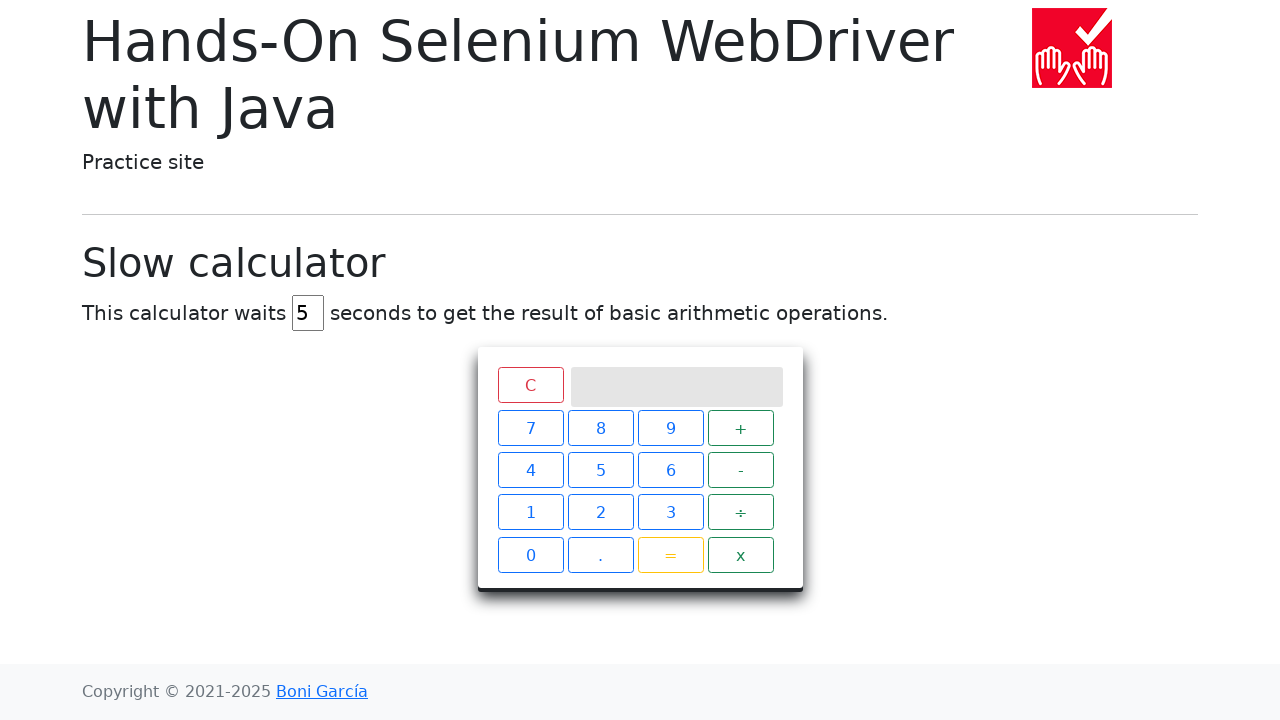

Cleared the delay input field on #delay
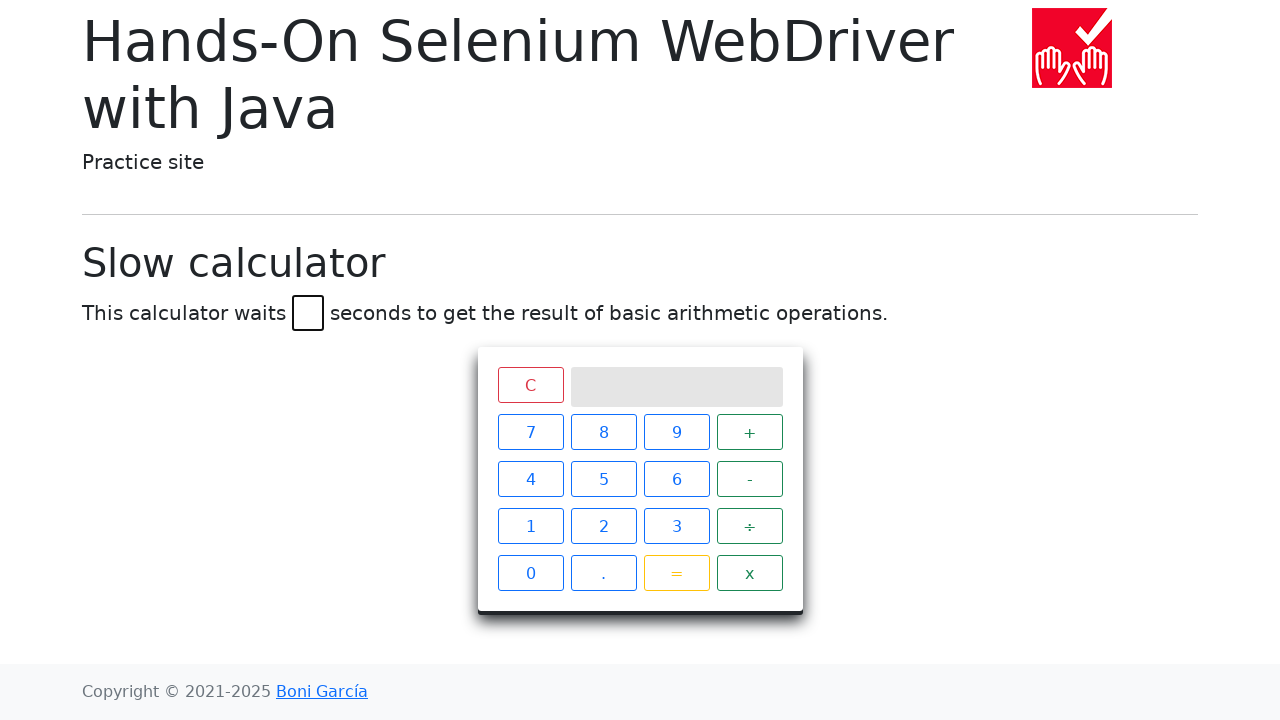

Set delay value to 6 seconds on #delay
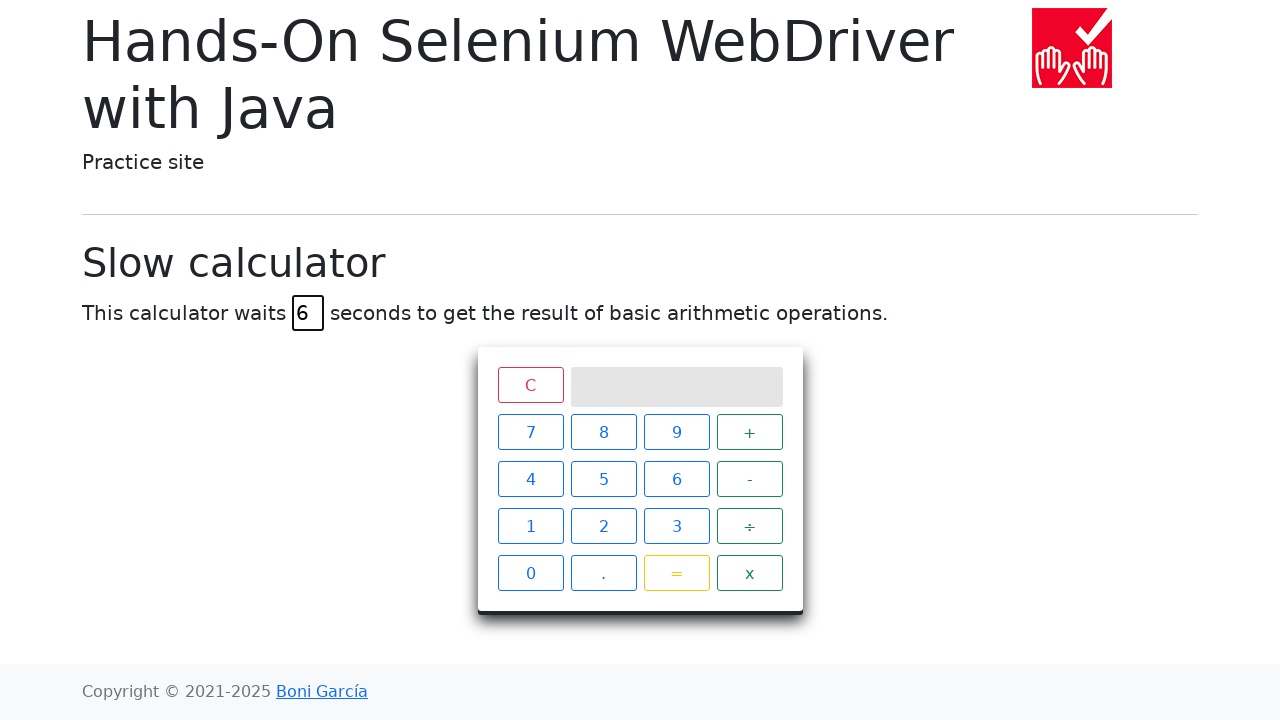

Clicked the 7 button at (530, 432) on span:has-text("7")
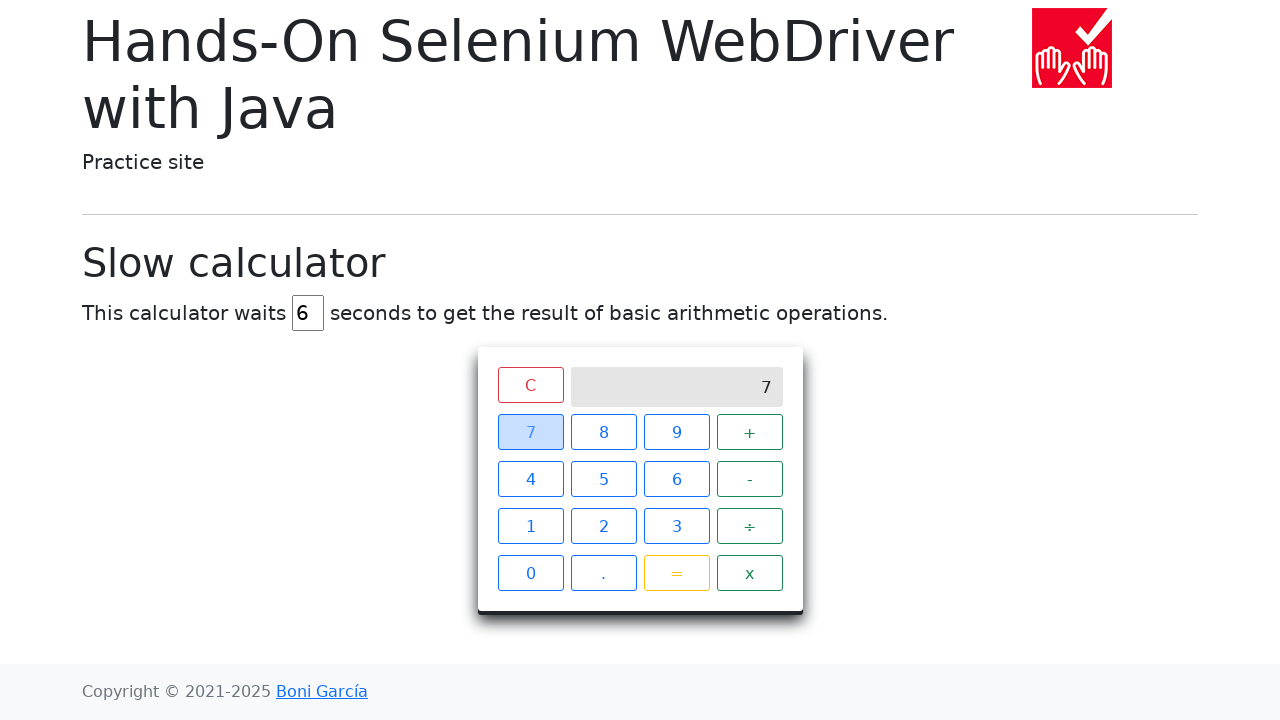

Clicked the + operator button at (750, 432) on span:has-text("+")
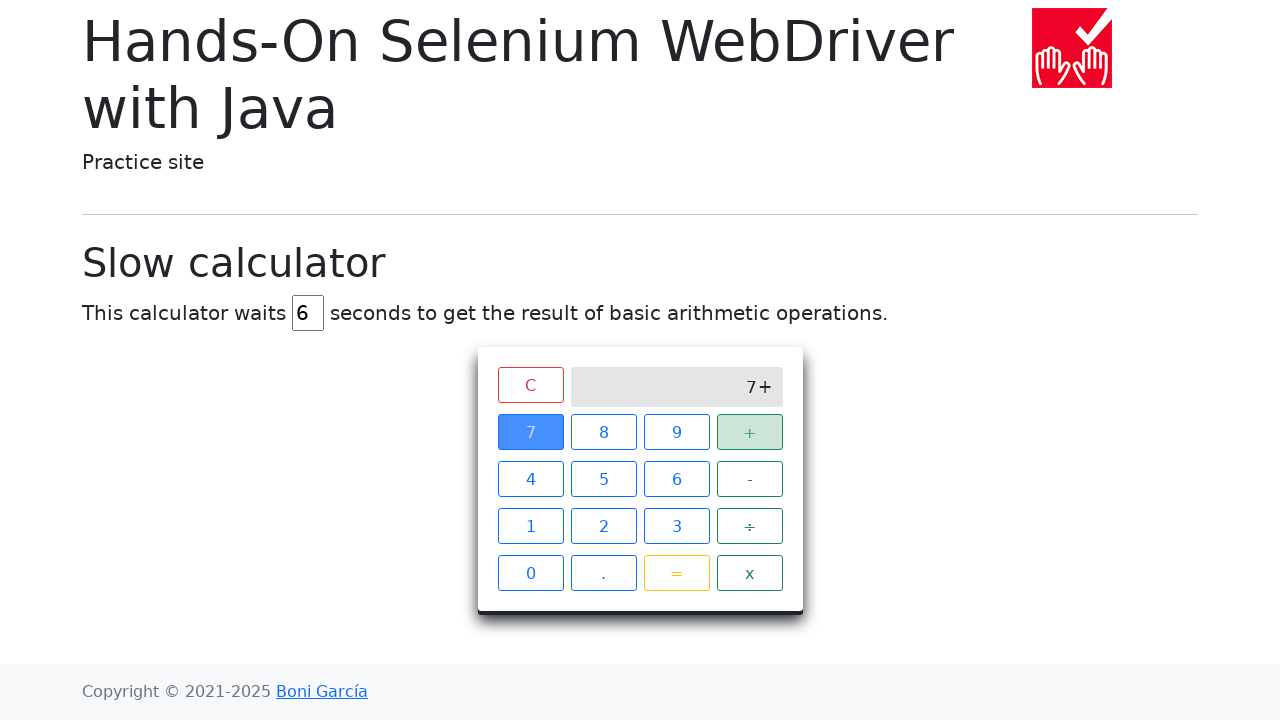

Clicked the 8 button at (604, 432) on span:has-text("8")
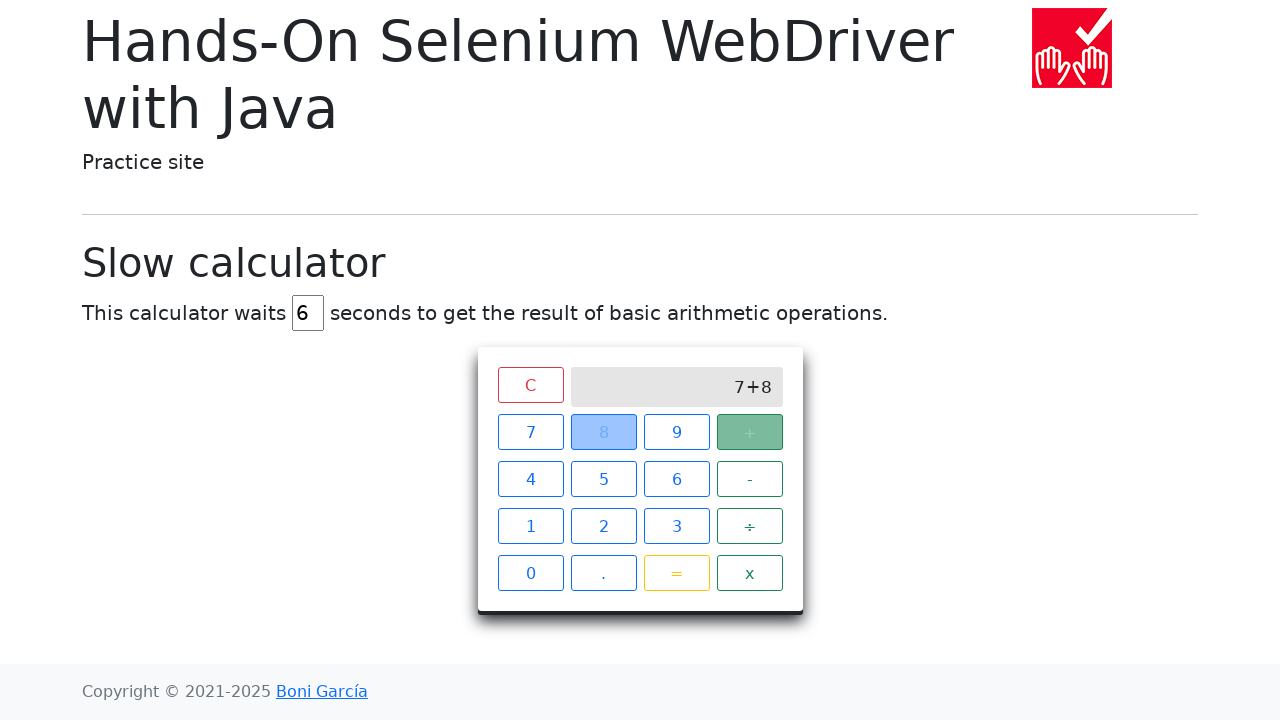

Clicked the equals button to perform calculation at (676, 573) on span:has-text("=")
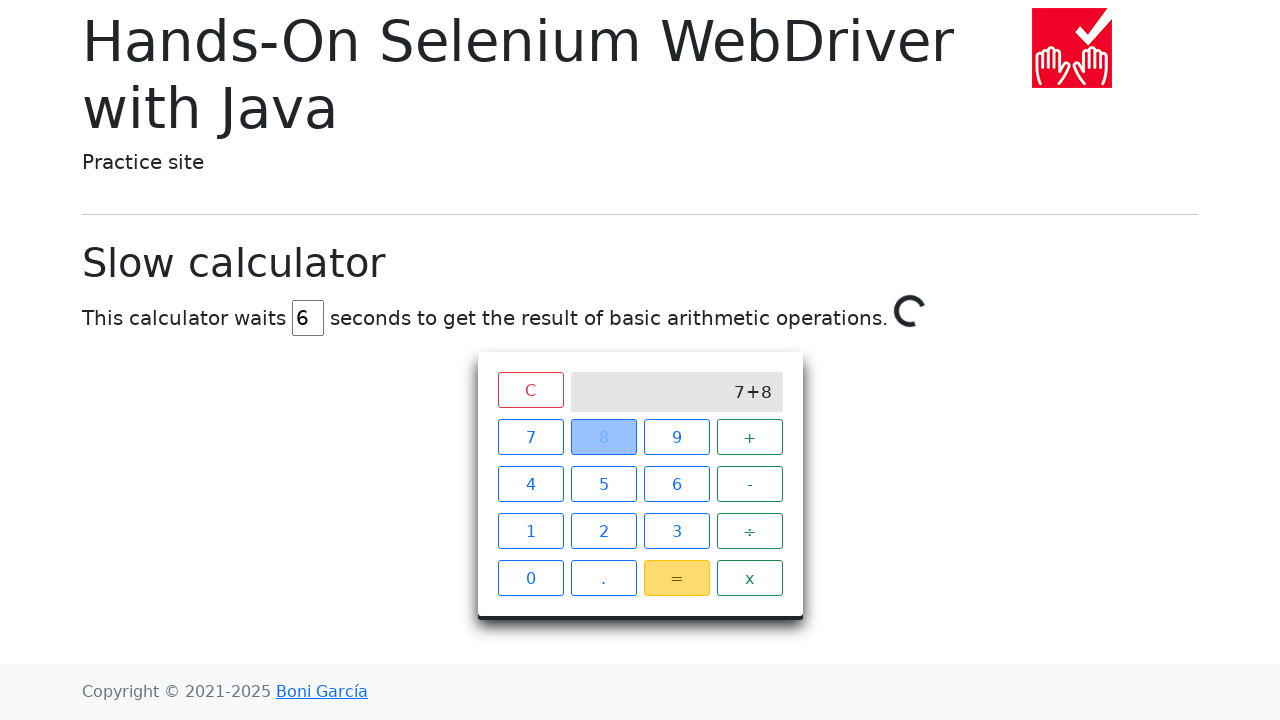

Waited for calculator to compute 7 + 8 = 15 with 6 second delay
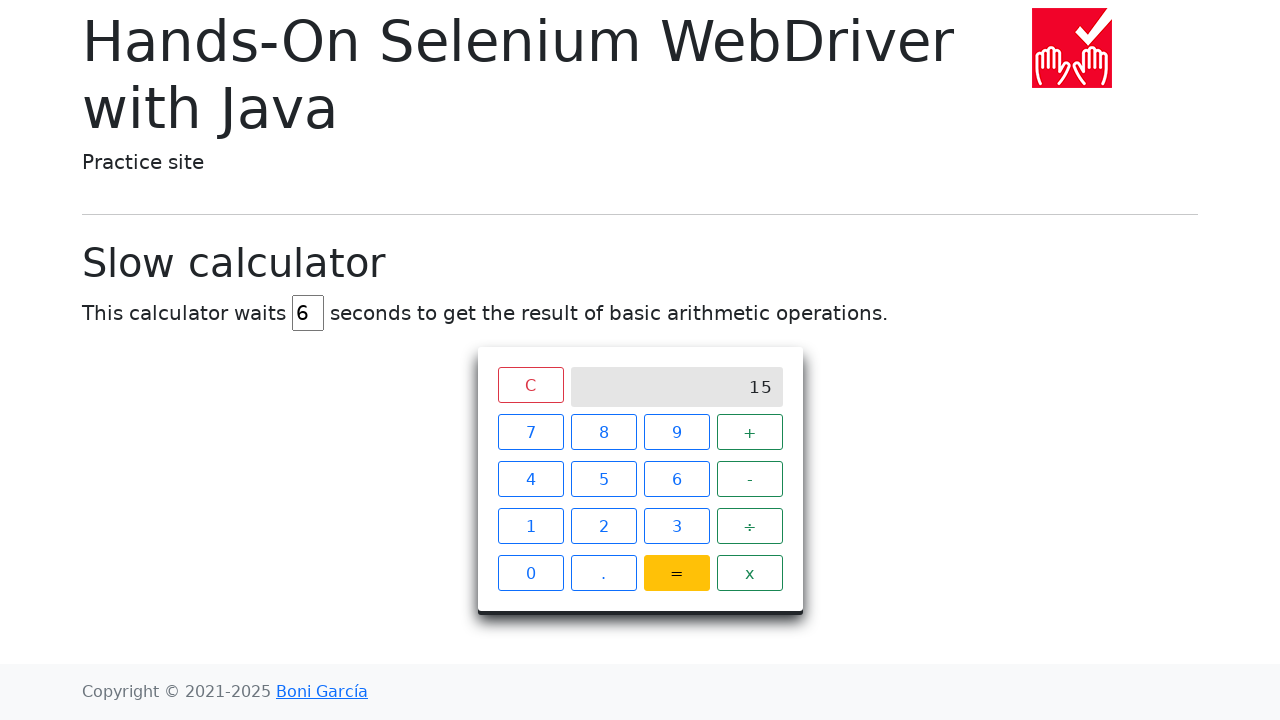

Verified that the calculator result is 15
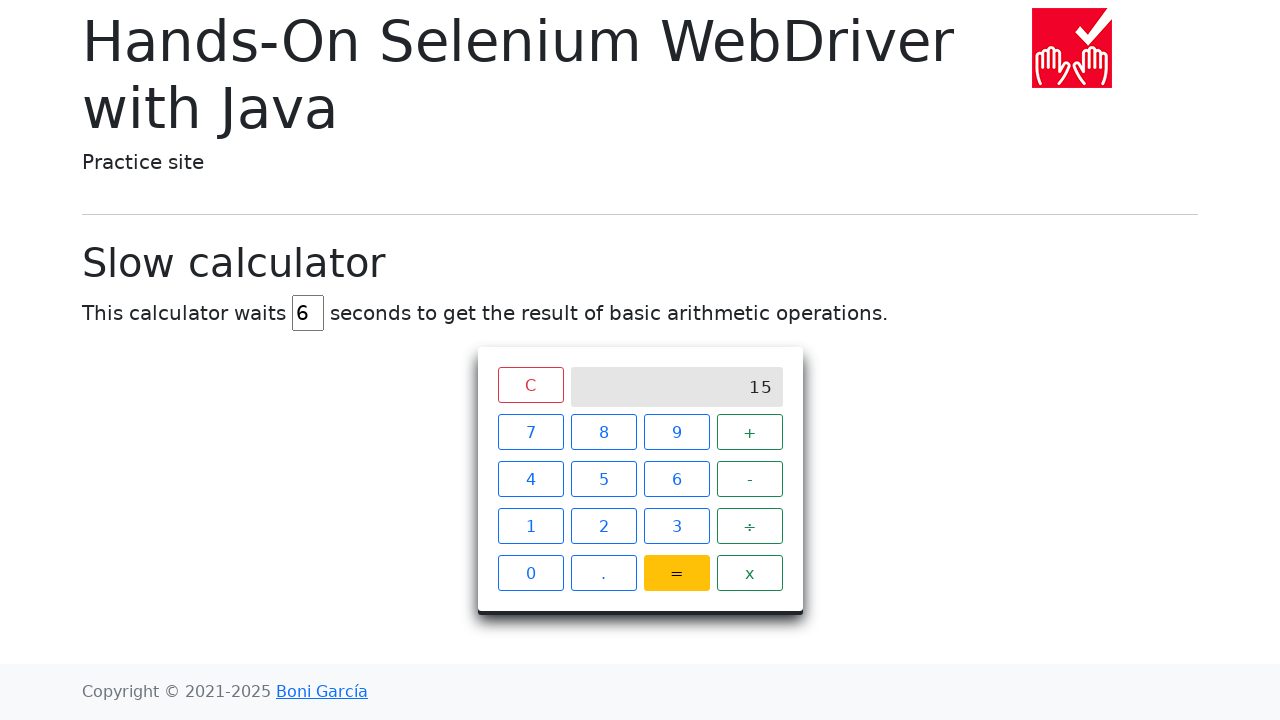

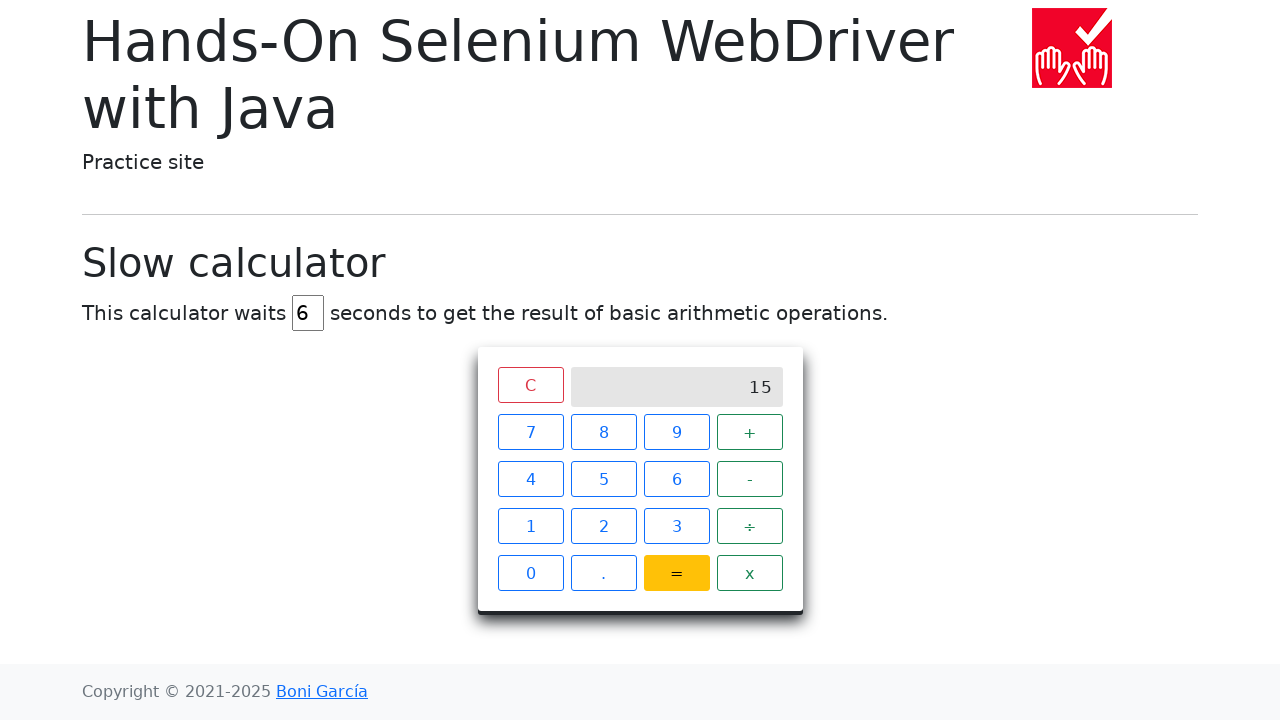